Tests the multiplication operation on the calculator by clicking buttons for 4 * 3 and verifying the result equals 12

Starting URL: https://www.calculator.net/

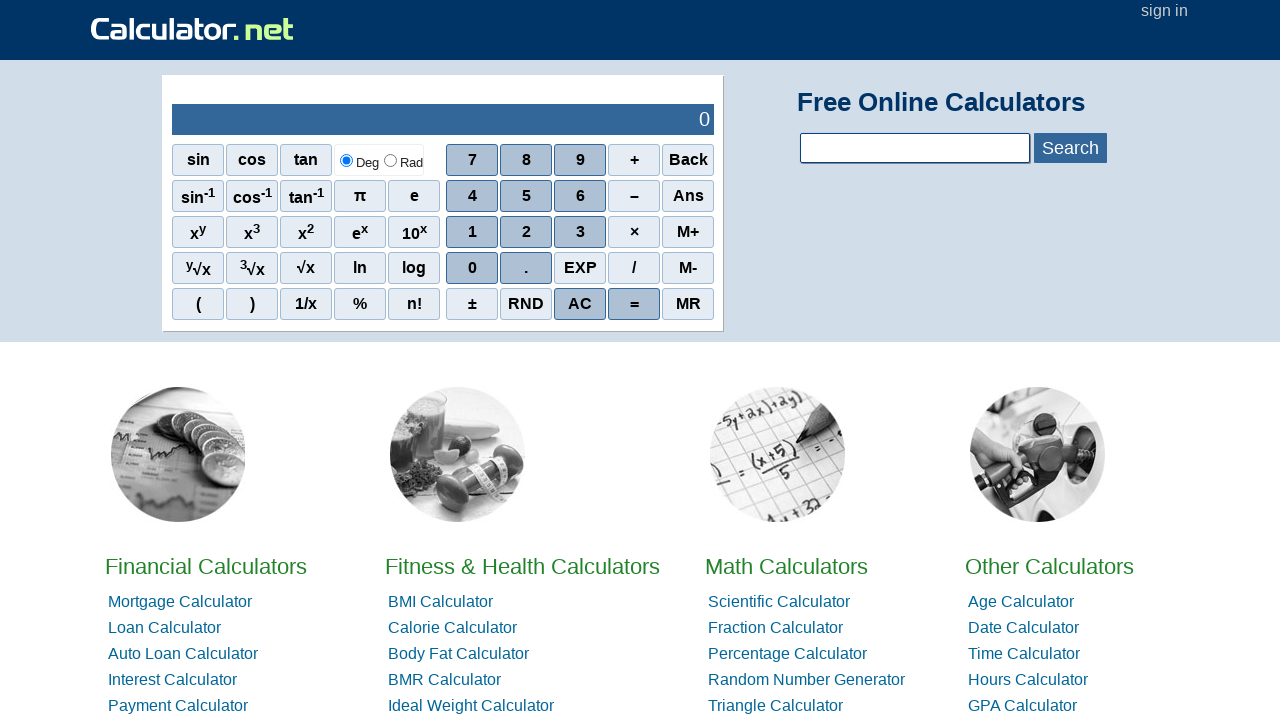

Clicked button for digit 4 at (472, 196) on span[onclick='r(4)']
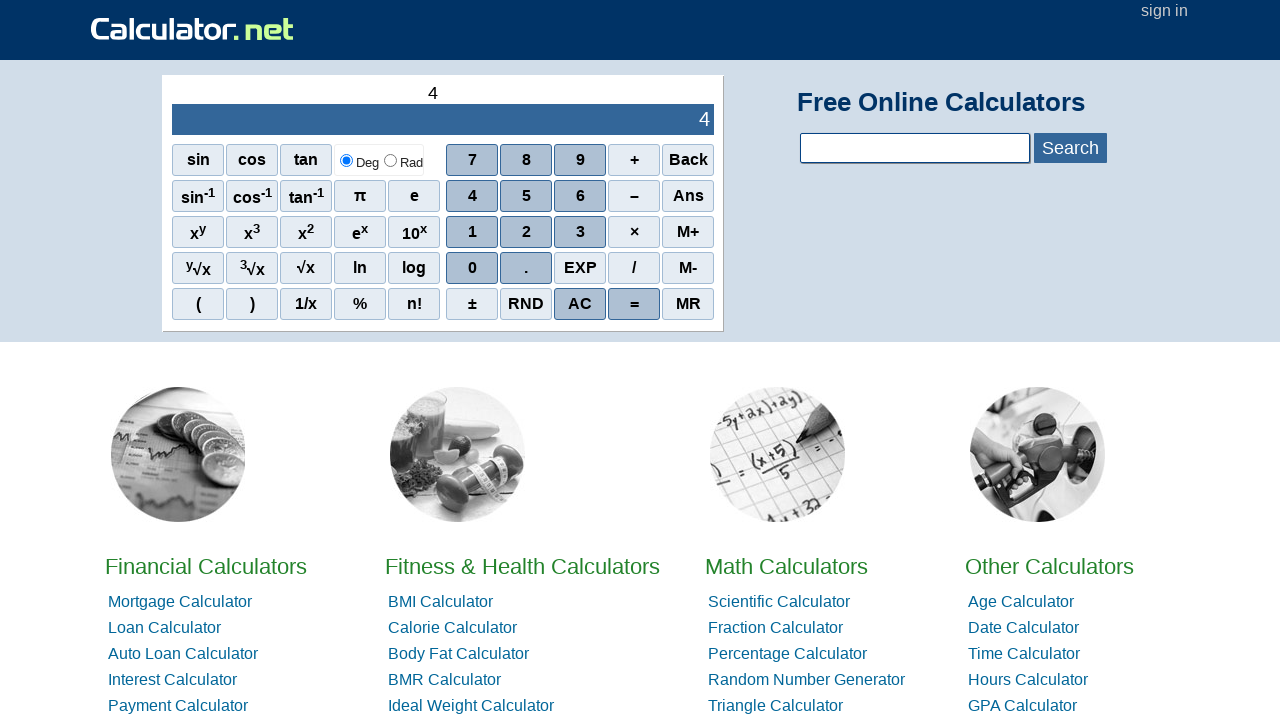

Clicked multiplication operator button at (634, 232) on span[onclick="r('*')"]
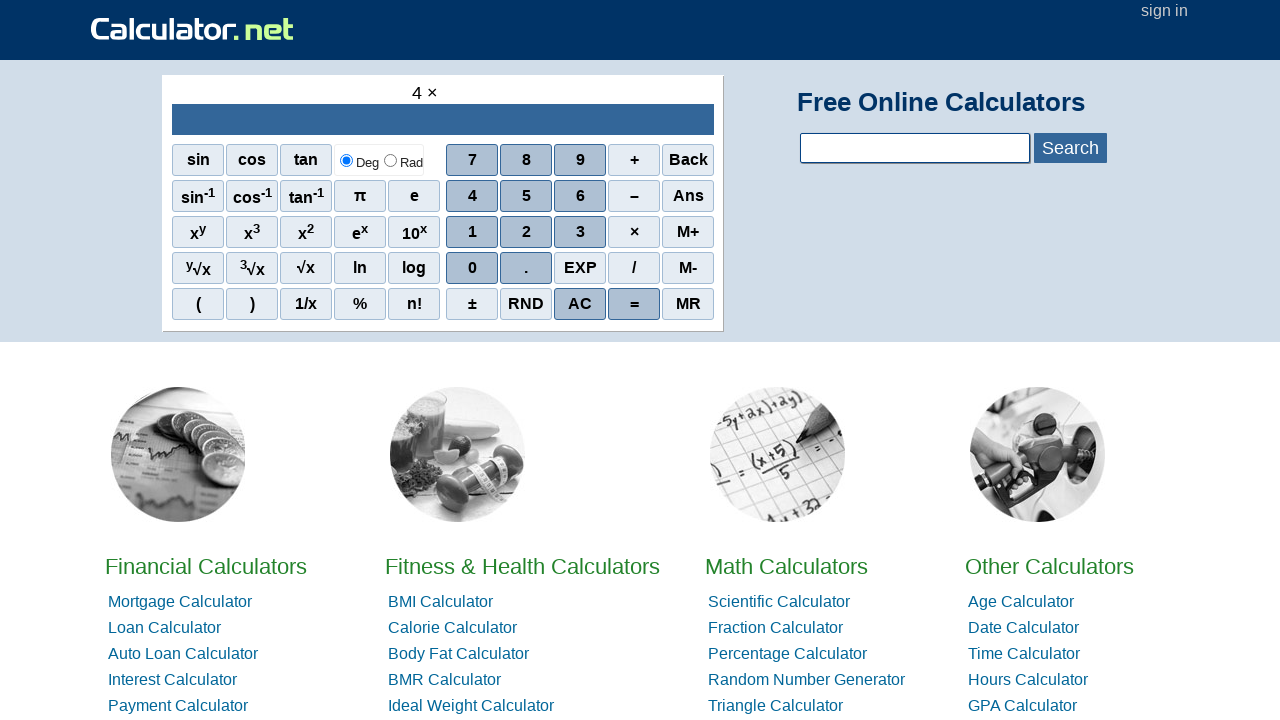

Clicked button for digit 3 at (580, 232) on span[onclick='r(3)']
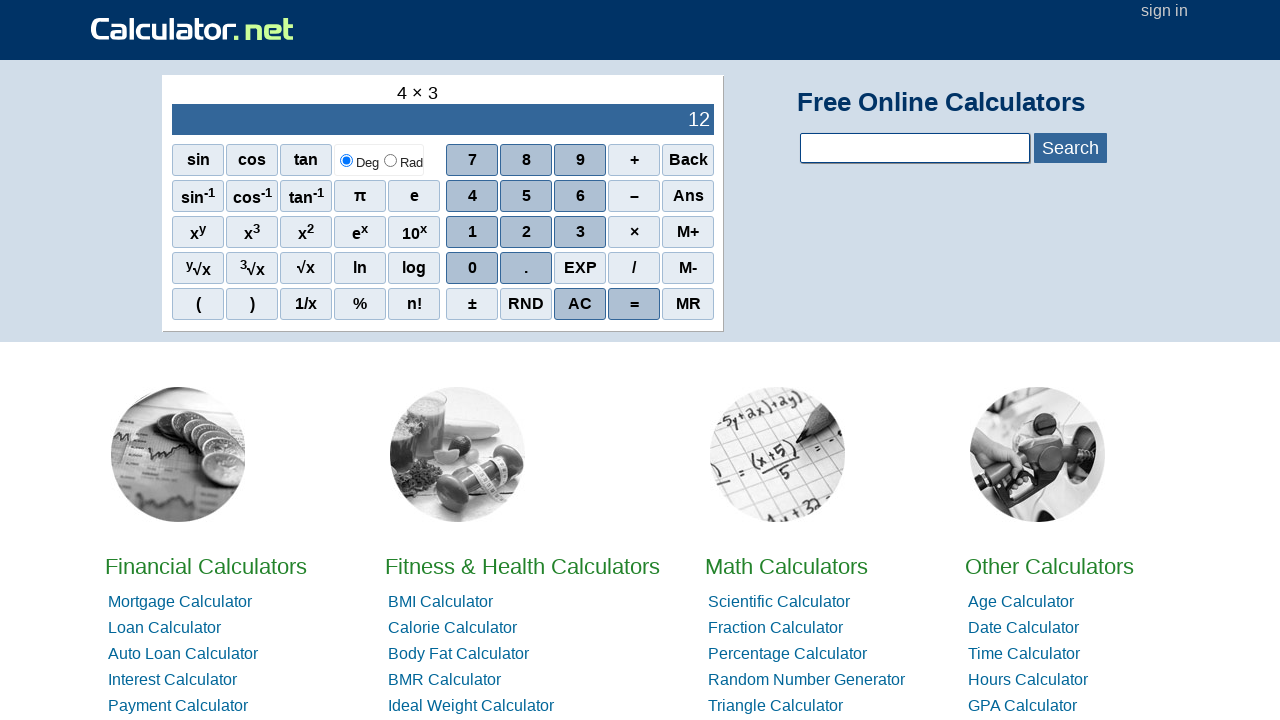

Clicked equals button to calculate result at (634, 304) on span[onclick="r('=')"]
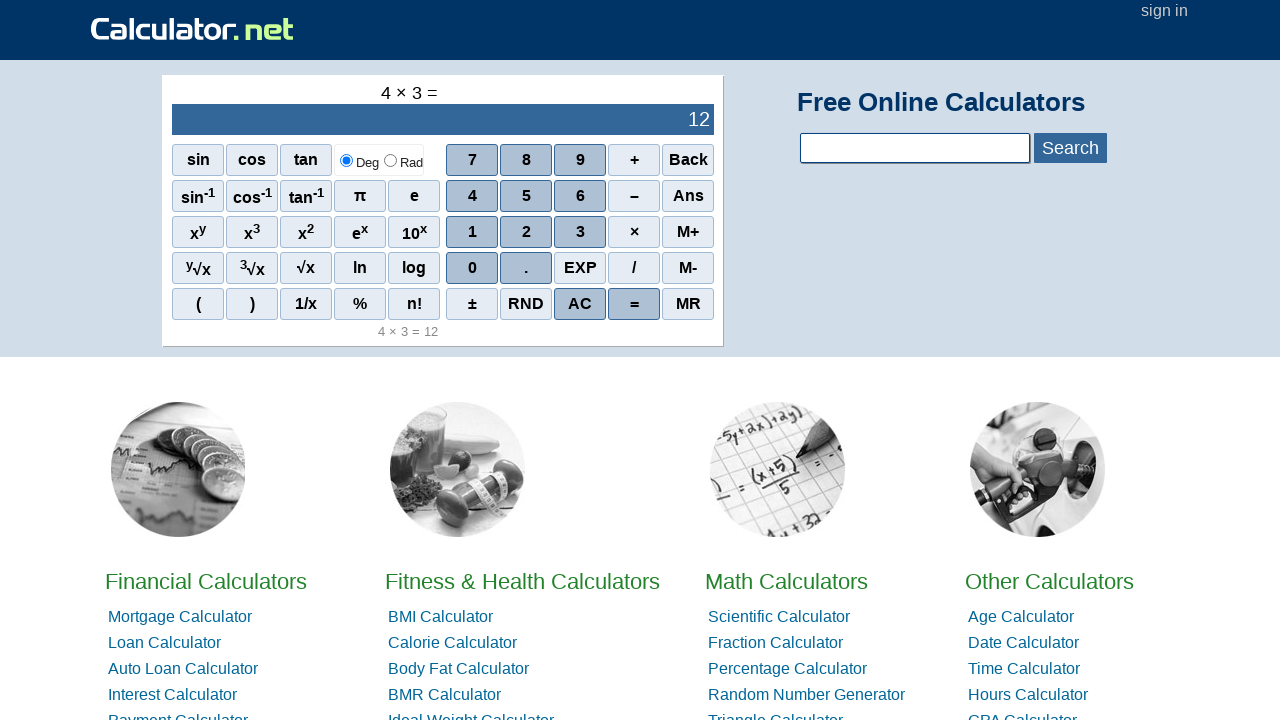

Retrieved result from calculator: 12
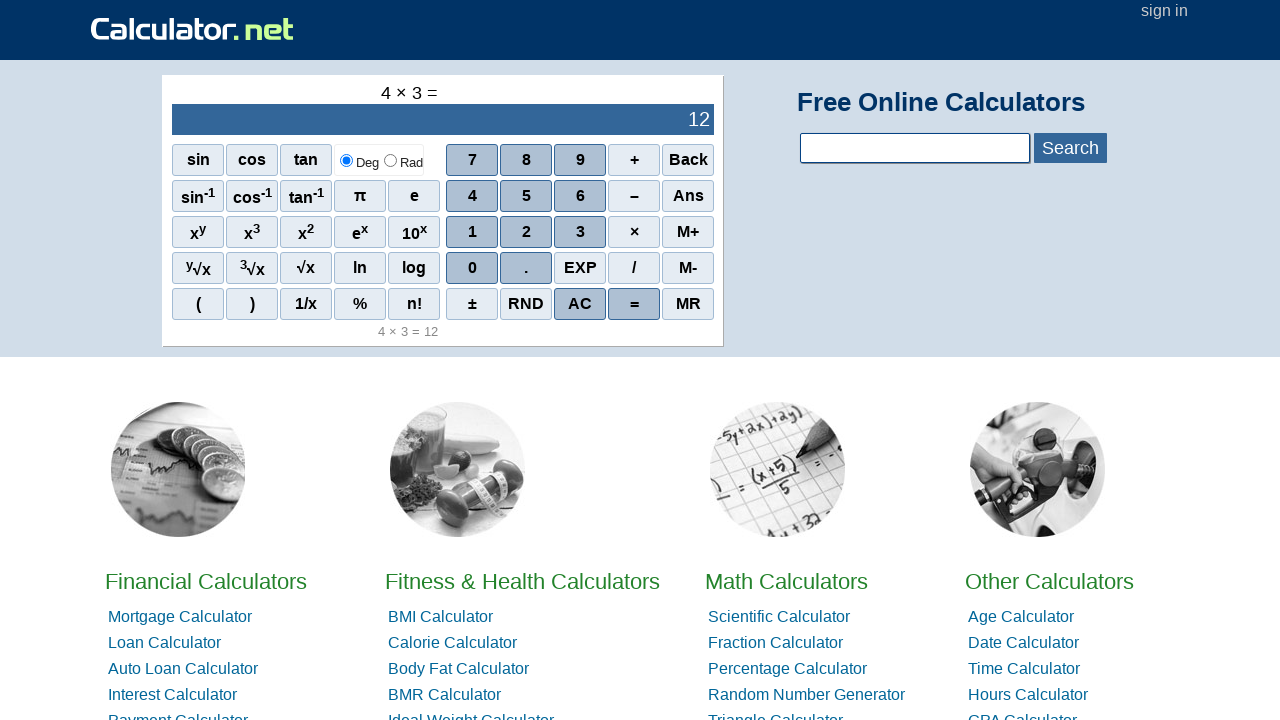

Verified multiplication result equals 12
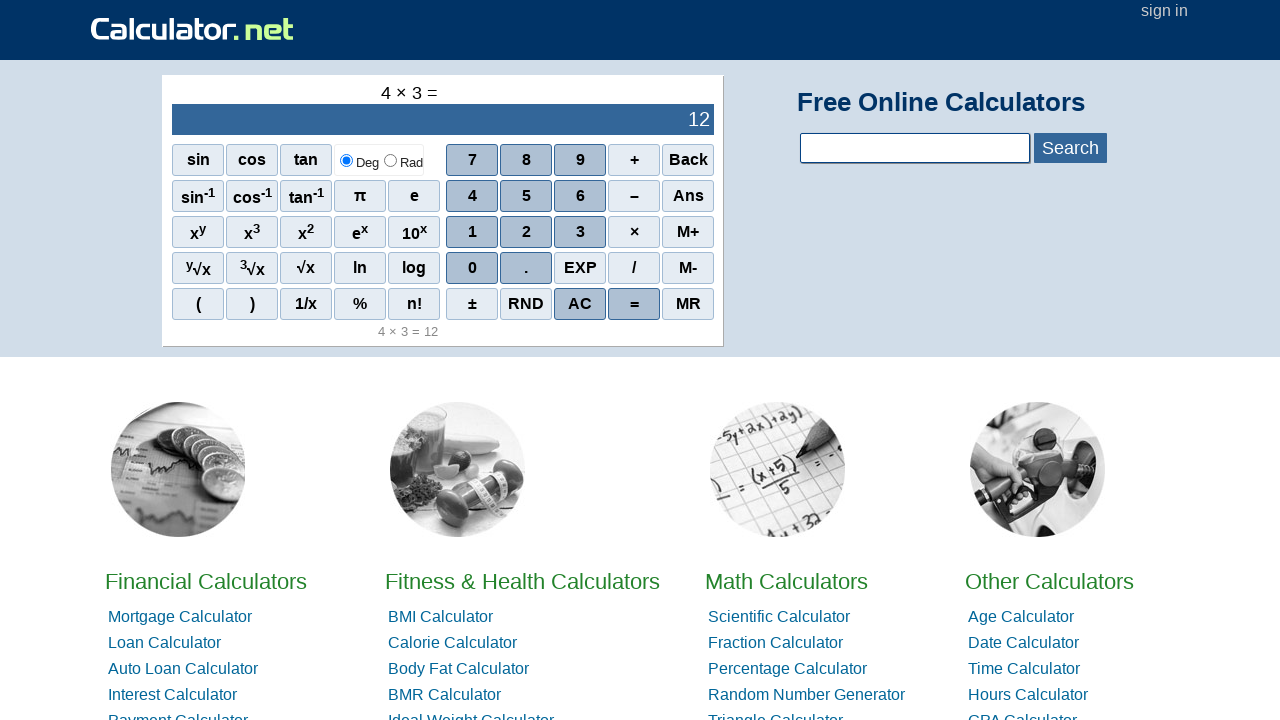

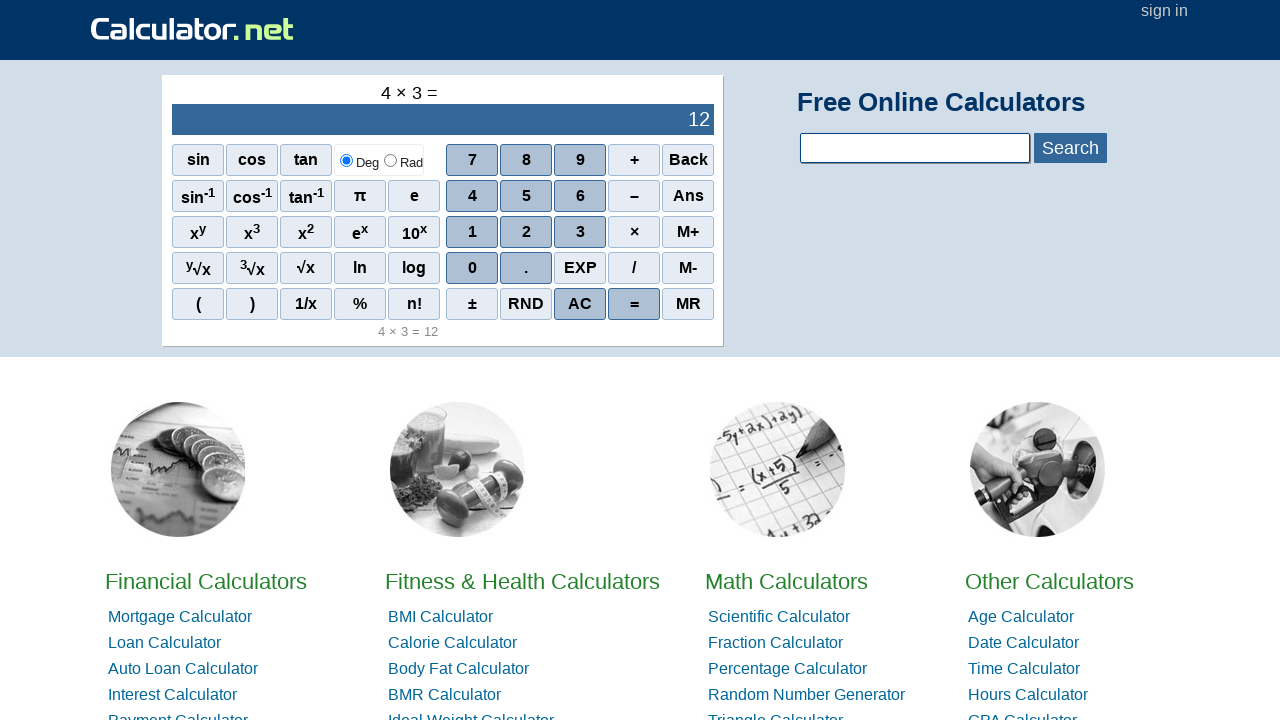